Tests scrolling functionality on a practice page by scrolling the main window and then scrolling within a fixed-header table element to verify table content is accessible.

Starting URL: https://rahulshettyacademy.com/AutomationPractice/

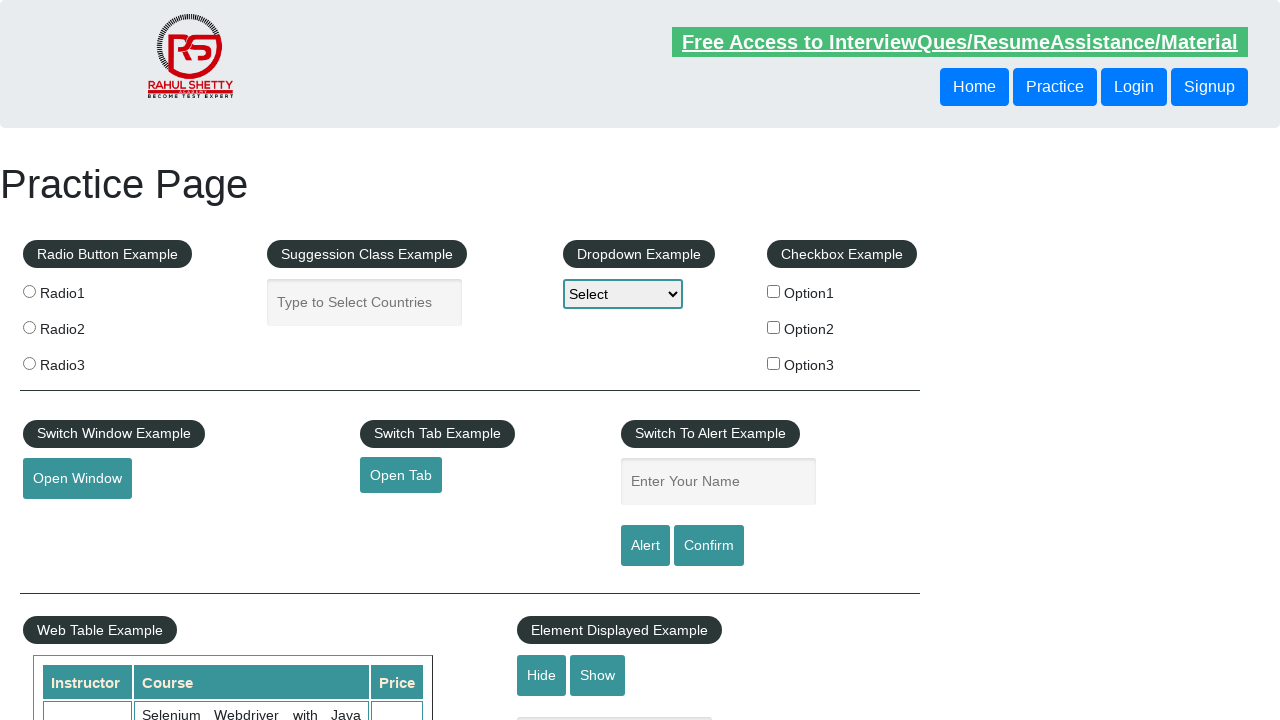

Scrolled main window down by 600 pixels
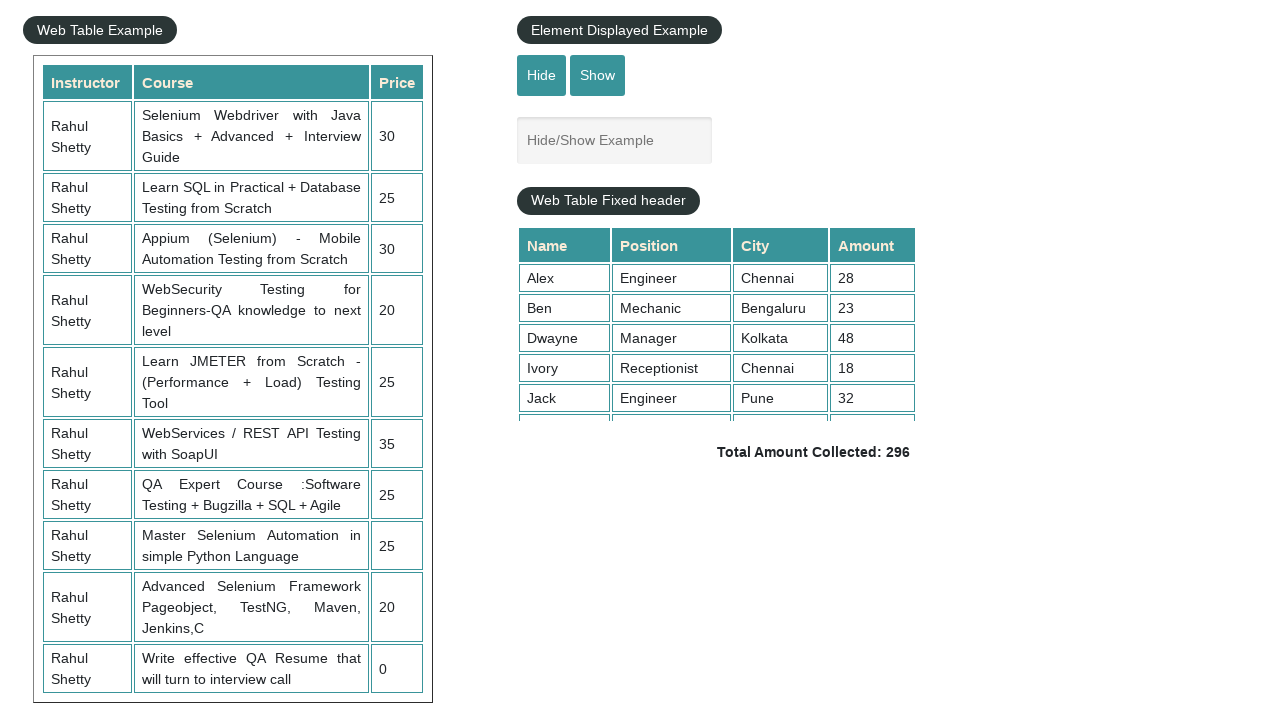

Scrolled within fixed-header table element by 500 pixels
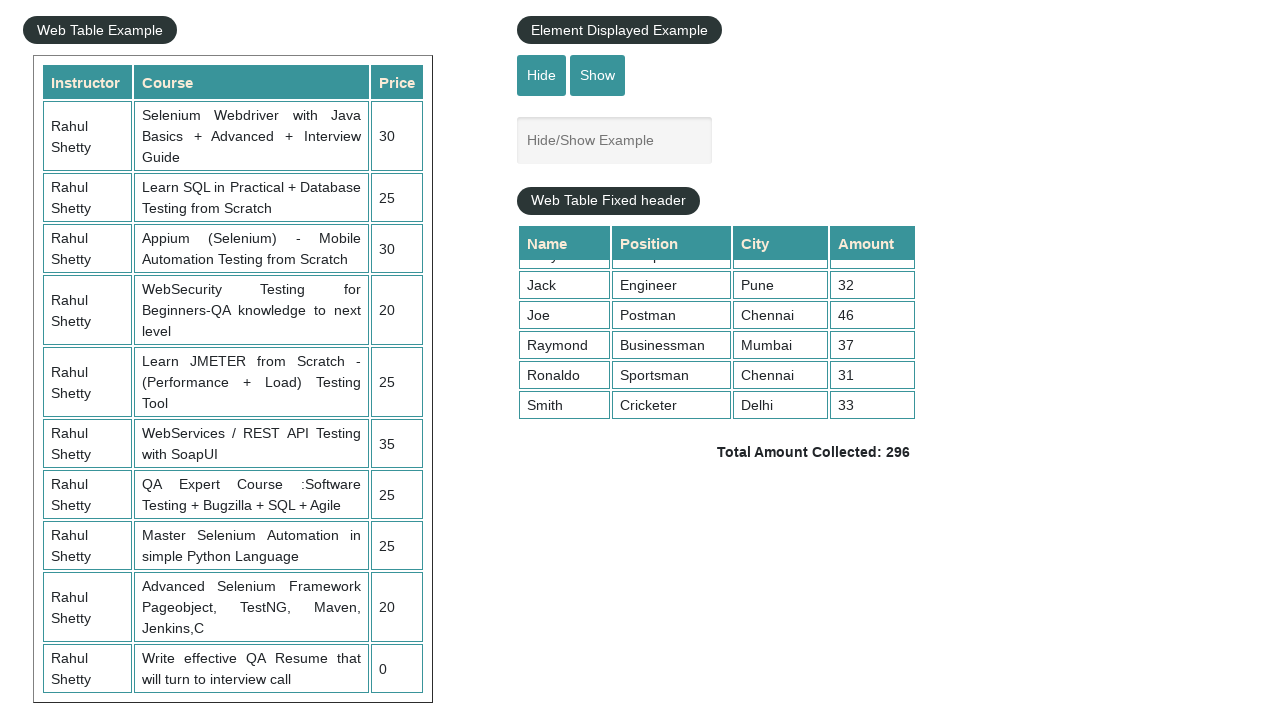

Waited for 4th column table cells to be visible
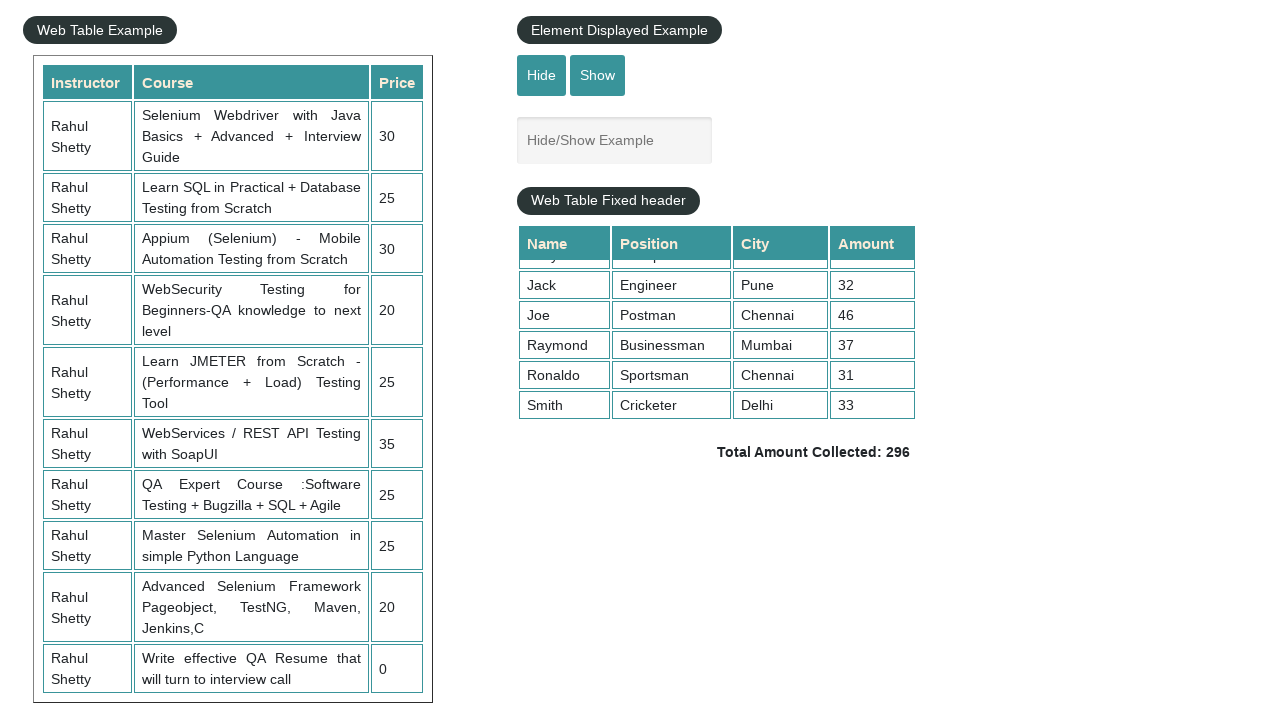

Retrieved all values from 4th column of table
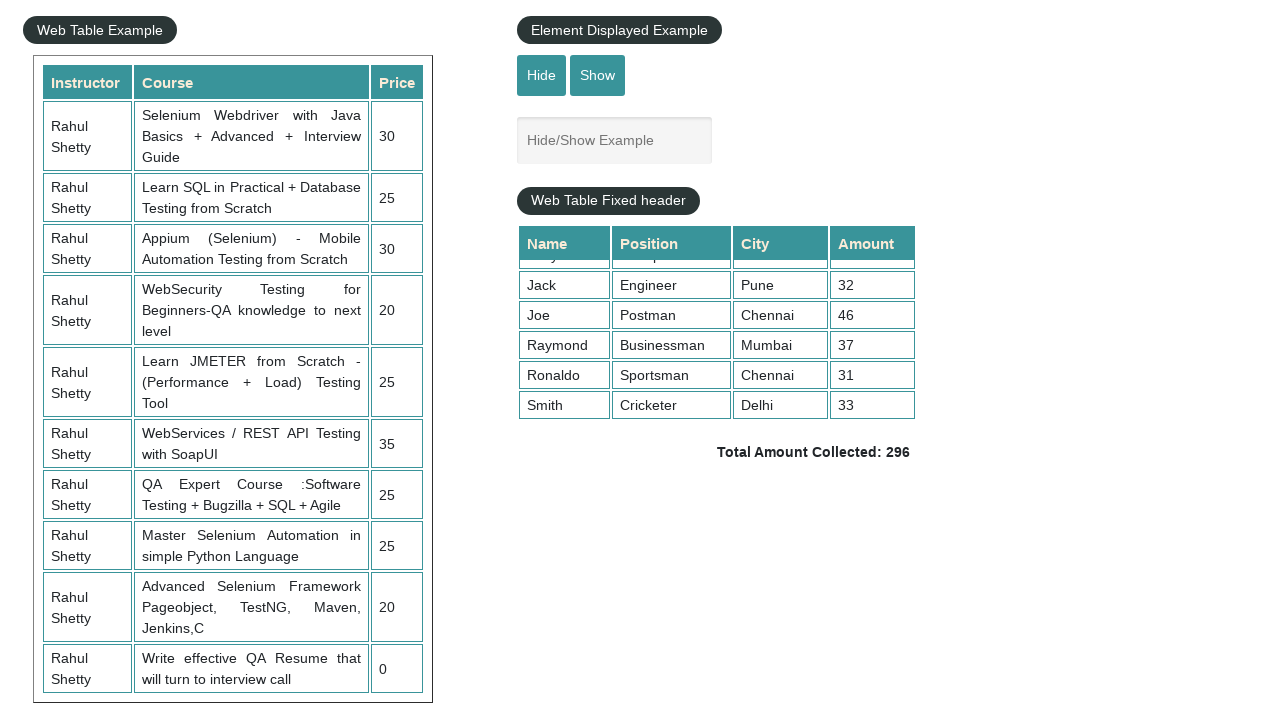

Verified table contains 9 values in 4th column
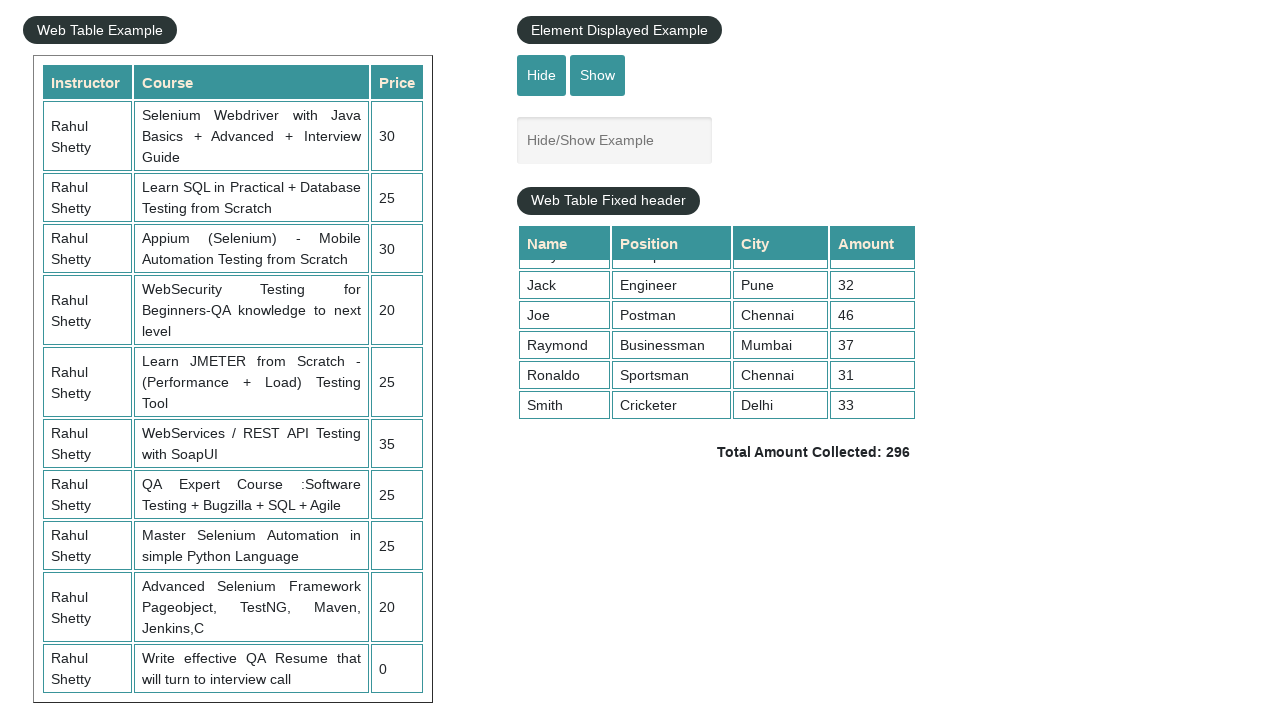

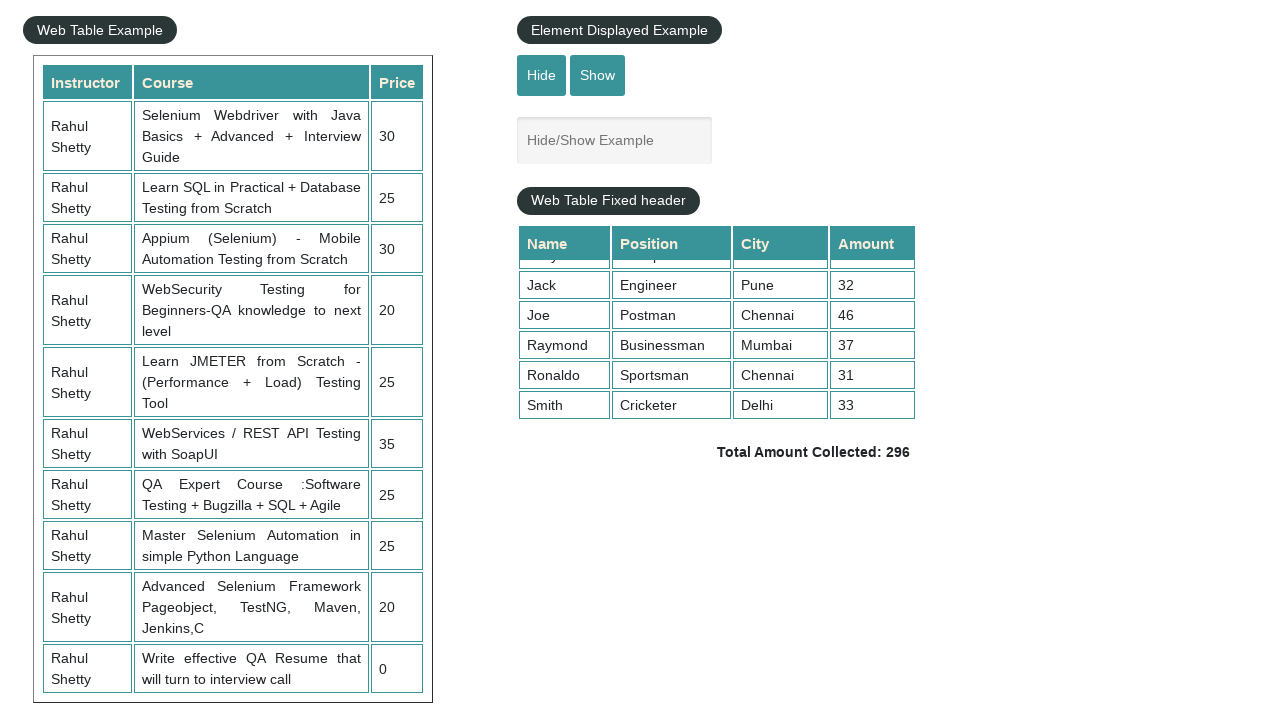